Tests JavaScript alert handling functionality including accepting alerts, dismissing confirmation dialogs, and interacting with prompt dialogs by entering text

Starting URL: https://demo.automationtesting.in/Alerts.html

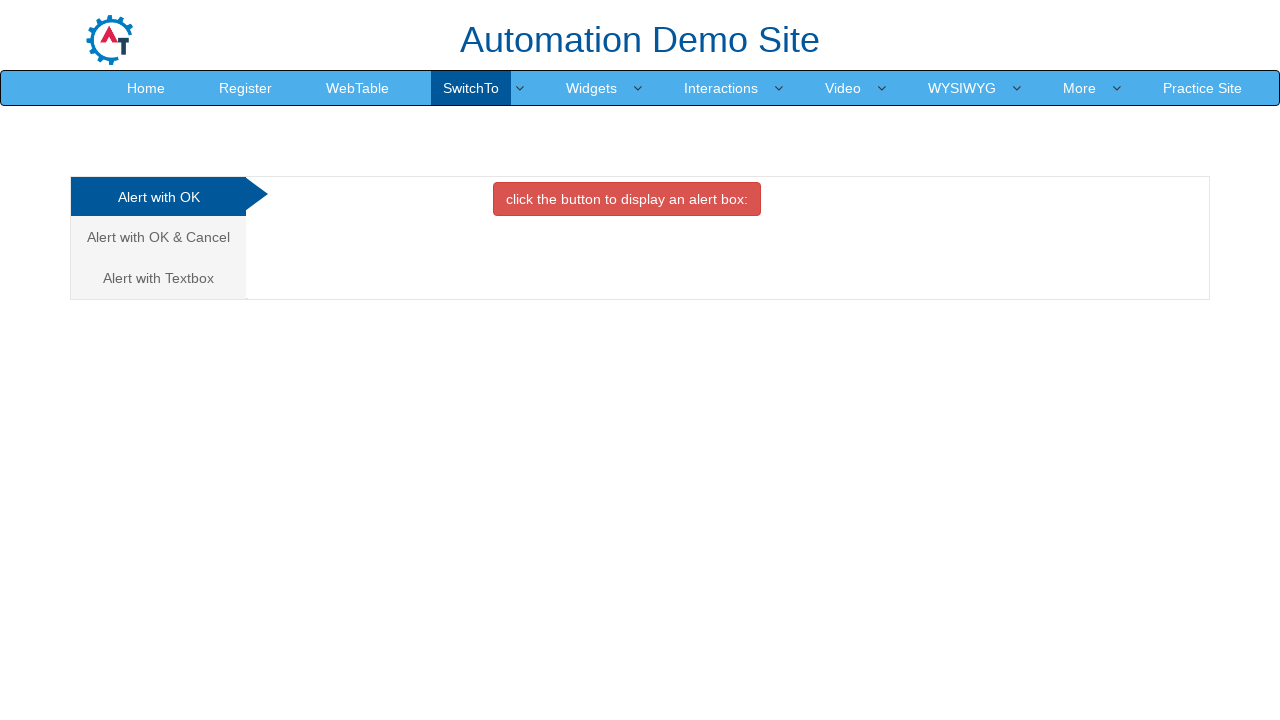

Clicked OK Tab to trigger simple alert at (627, 199) on #OKTab
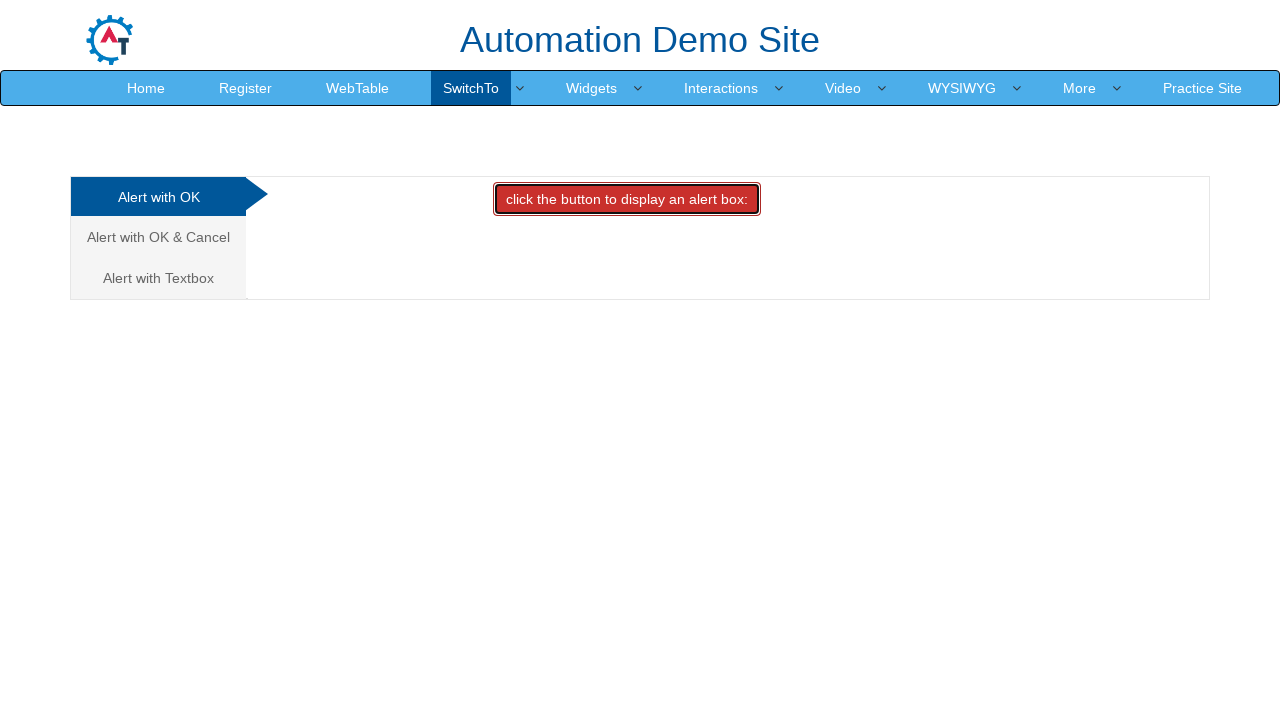

Set up dialog handler to accept alerts
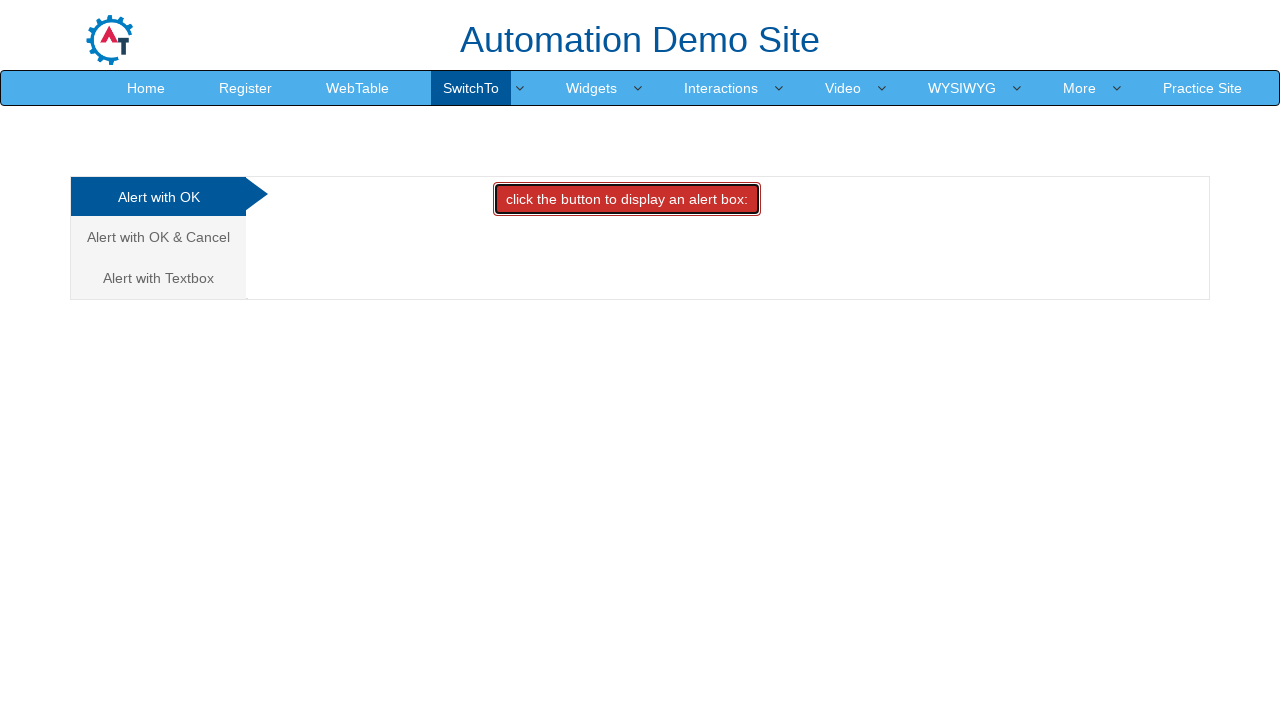

Waited 500ms for alert to be processed
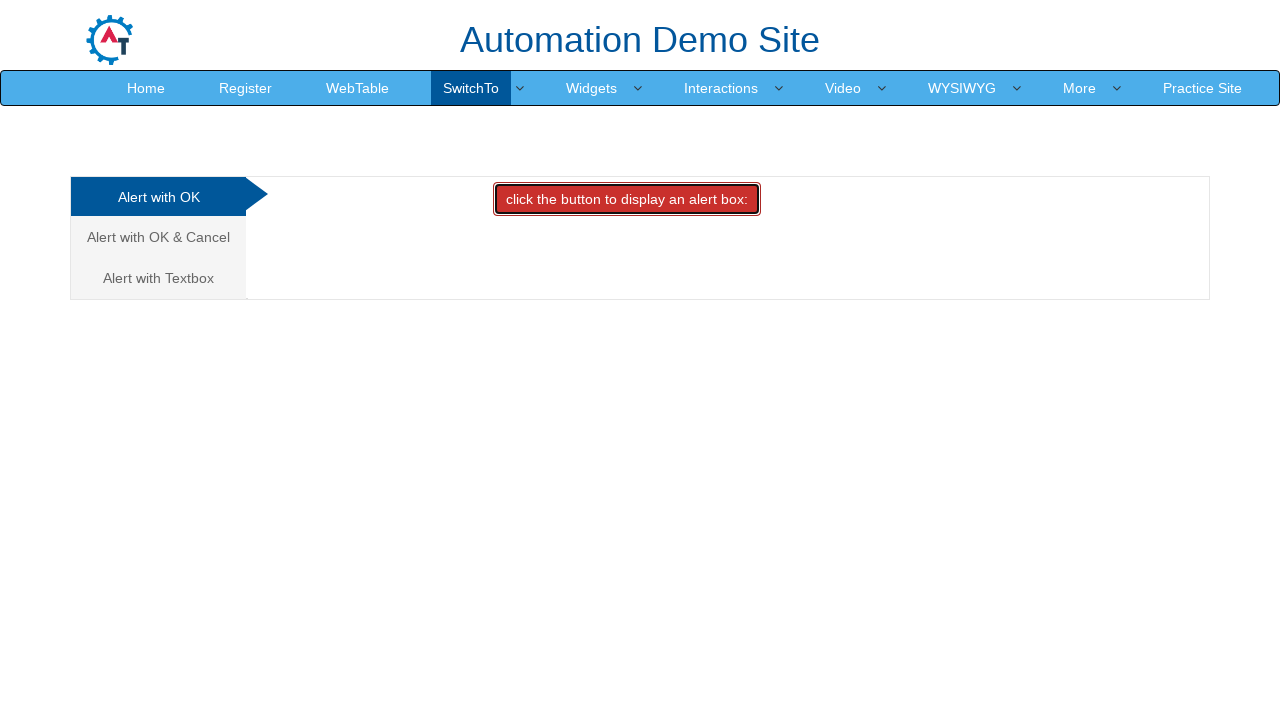

Clicked on Cancel/Confirmation tab link at (158, 237) on a[href='#CancelTab']
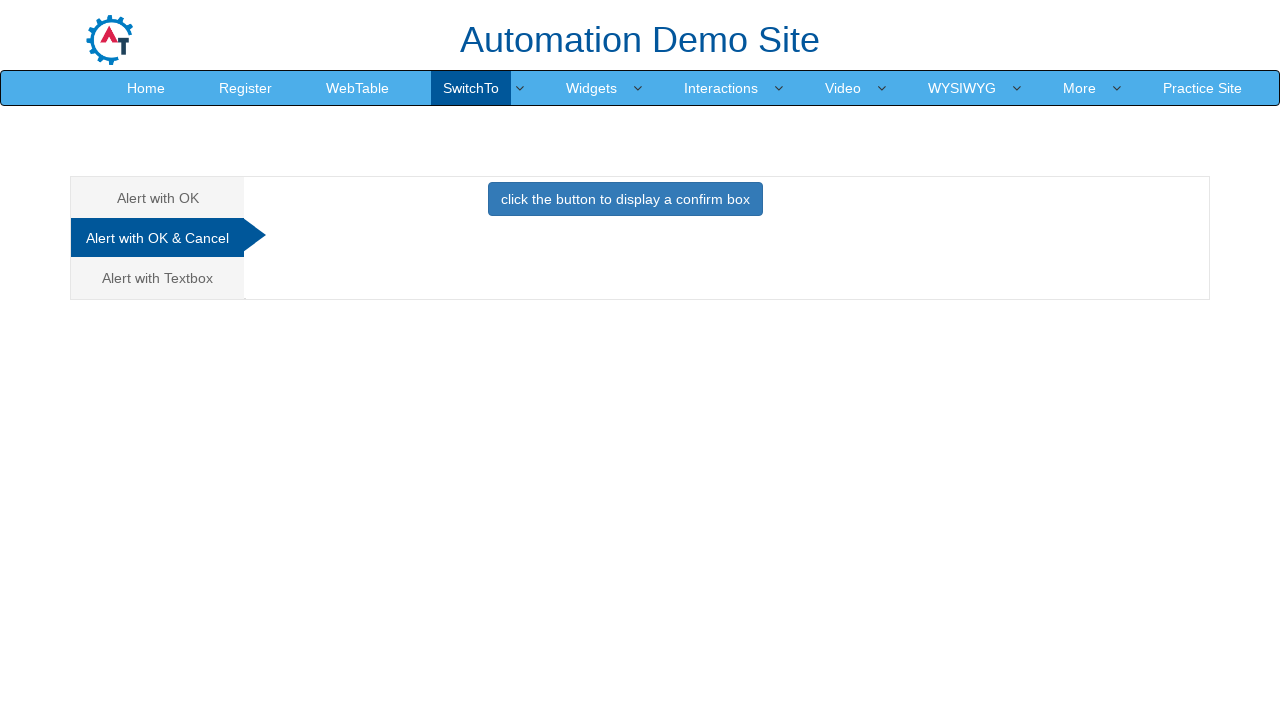

Clicked button to trigger confirmation alert at (625, 204) on #CancelTab
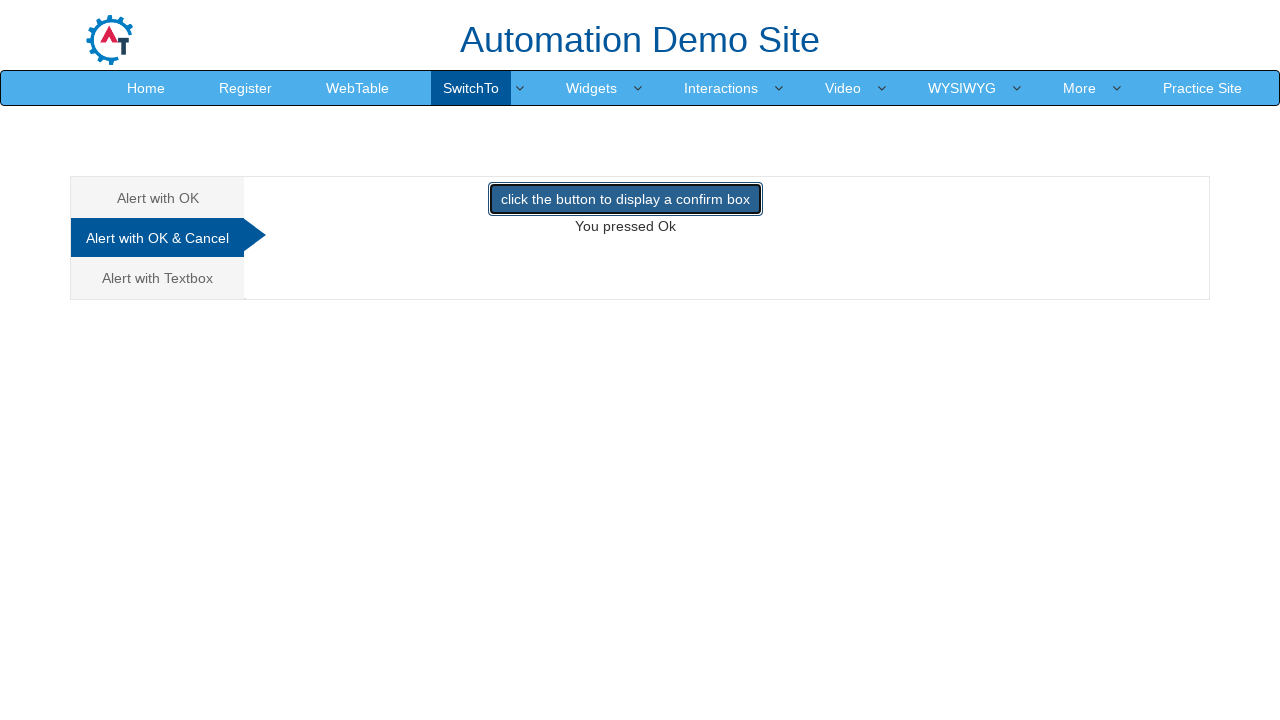

Set up dialog handler to dismiss confirmation dialogs
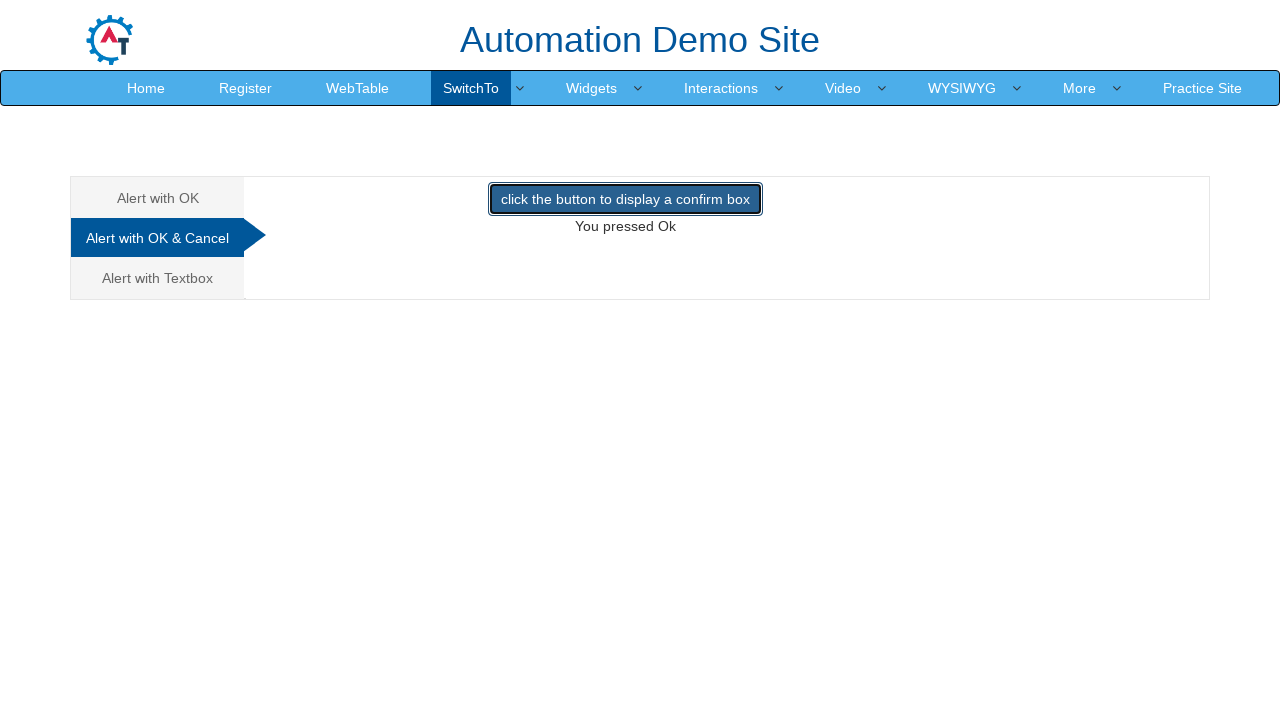

Waited 500ms for confirmation dialog to be processed
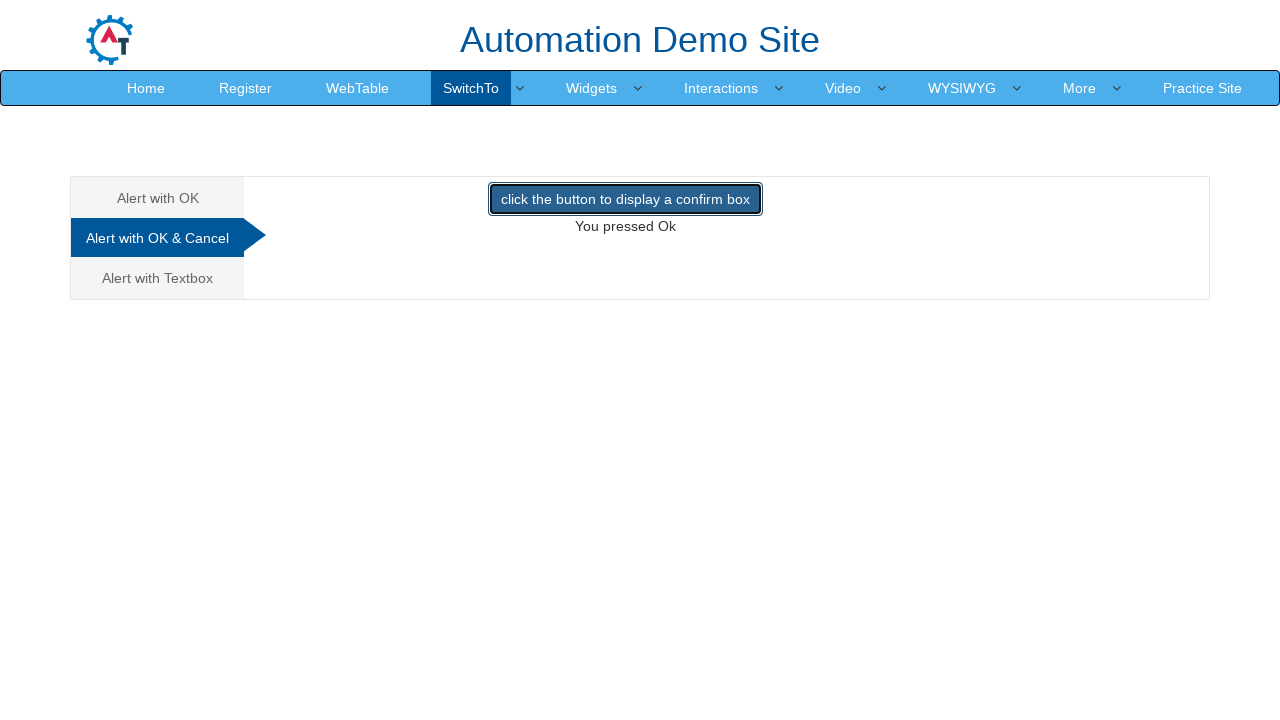

Clicked on Textbox/Prompt tab link at (158, 278) on a[href='#Textbox']
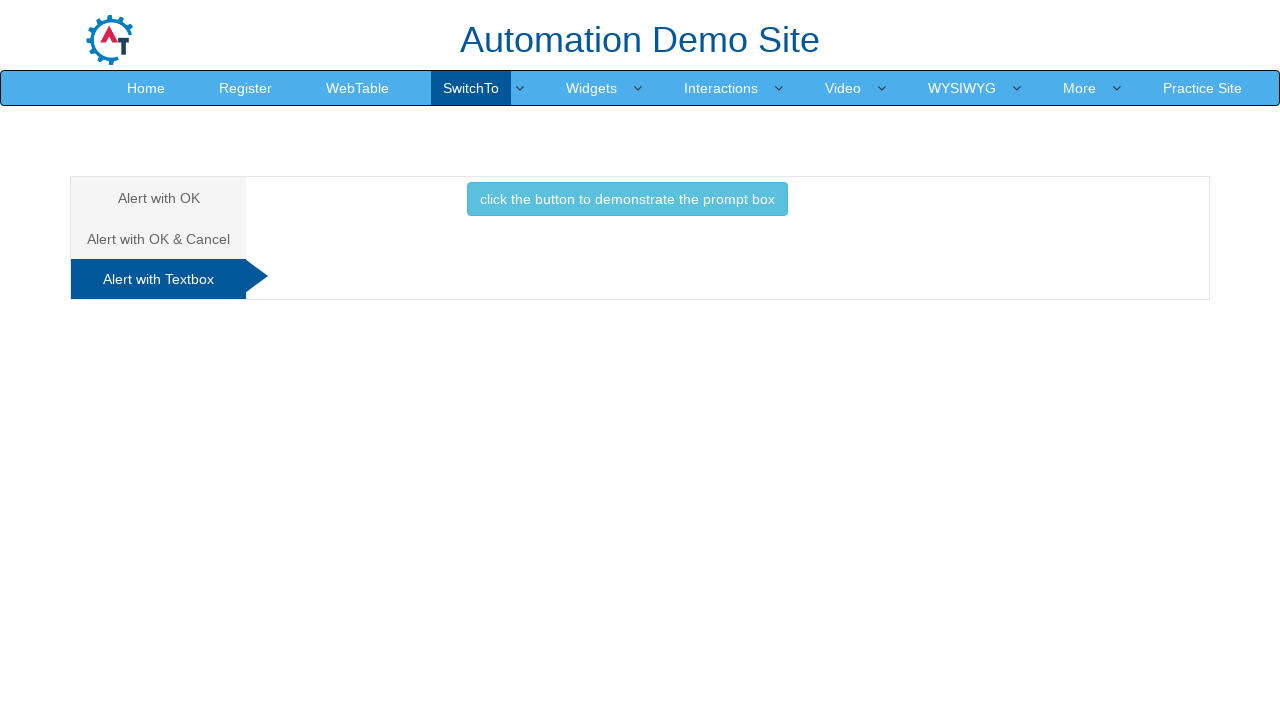

Set up dialog handler to accept prompt with 'Test' text
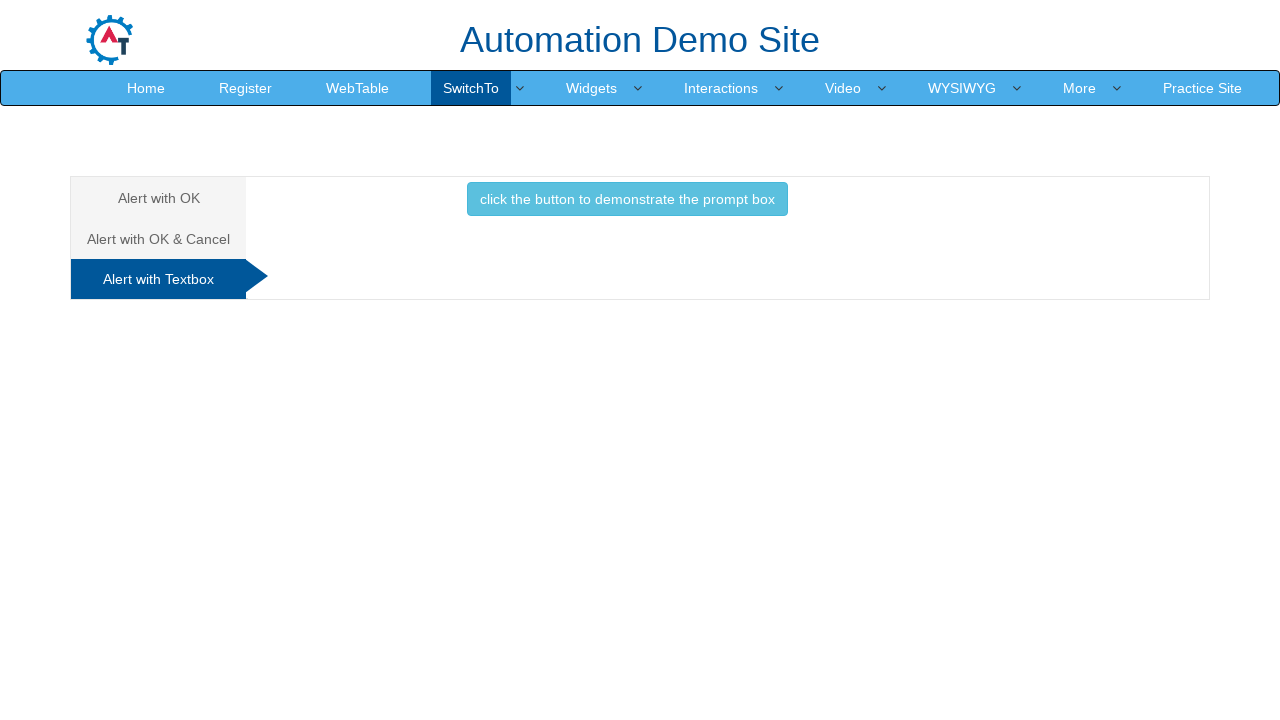

Clicked button to trigger prompt alert at (627, 204) on #Textbox
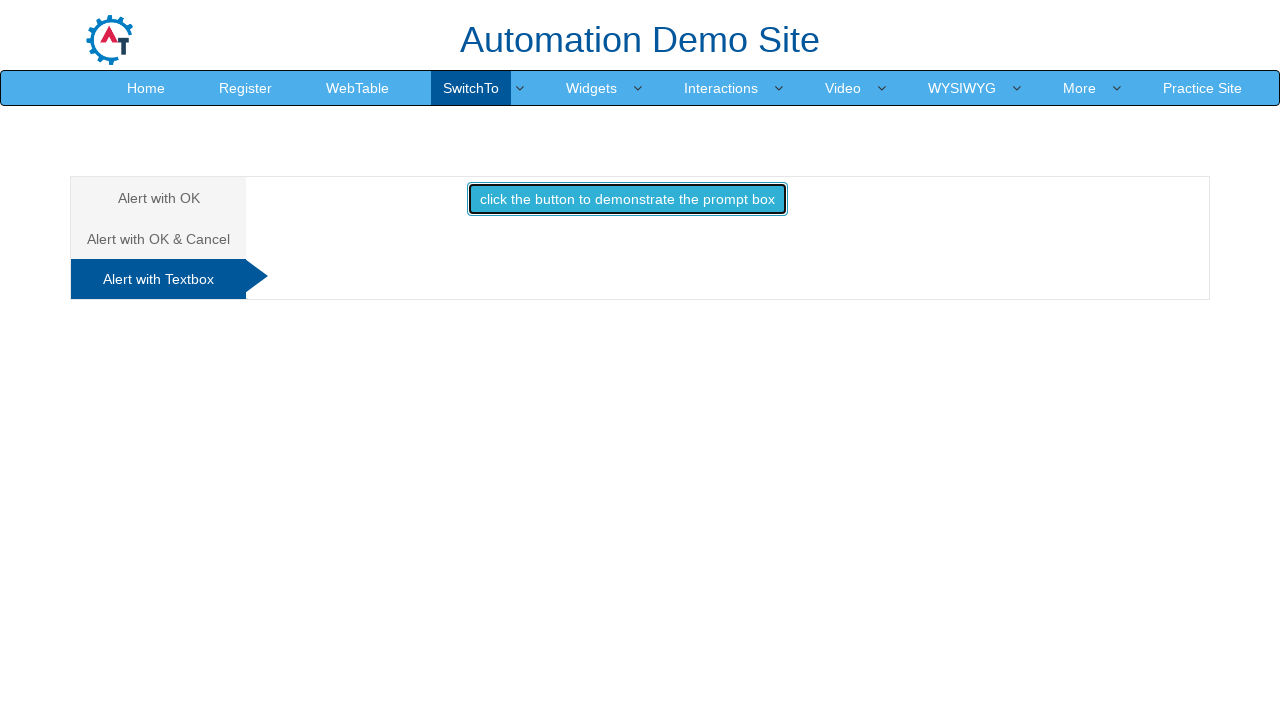

Waited 500ms for prompt dialog to be processed
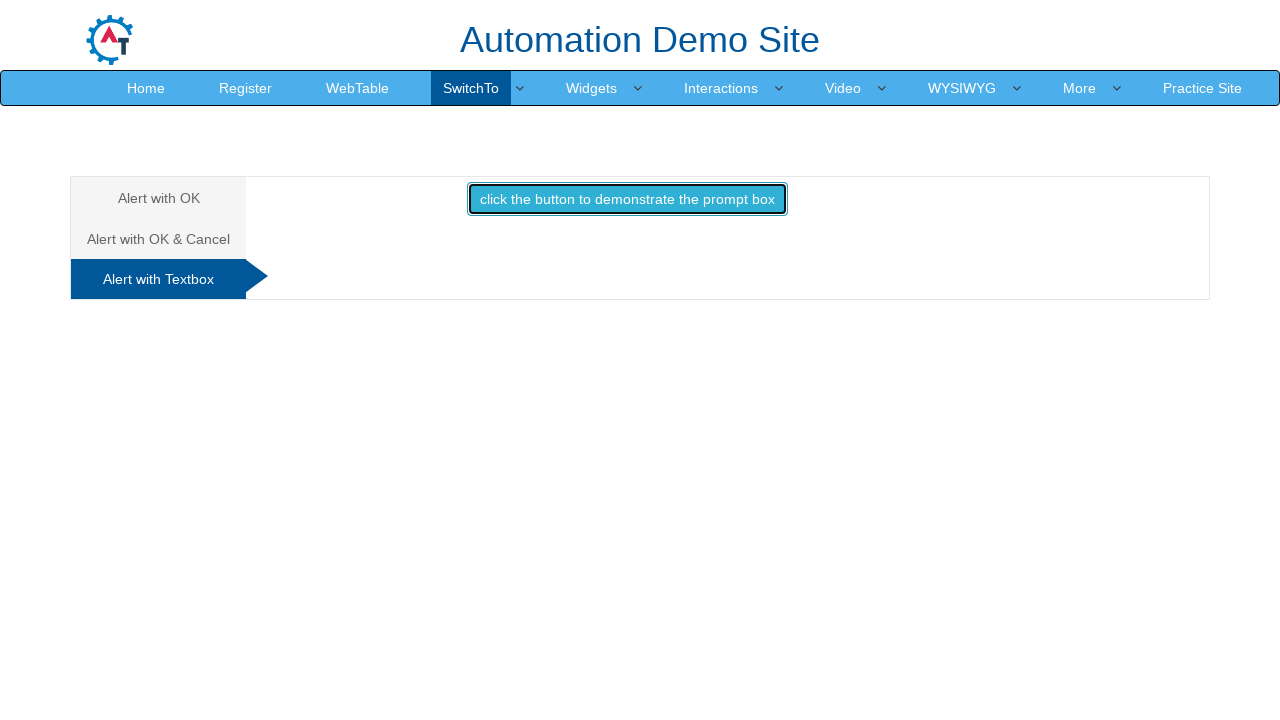

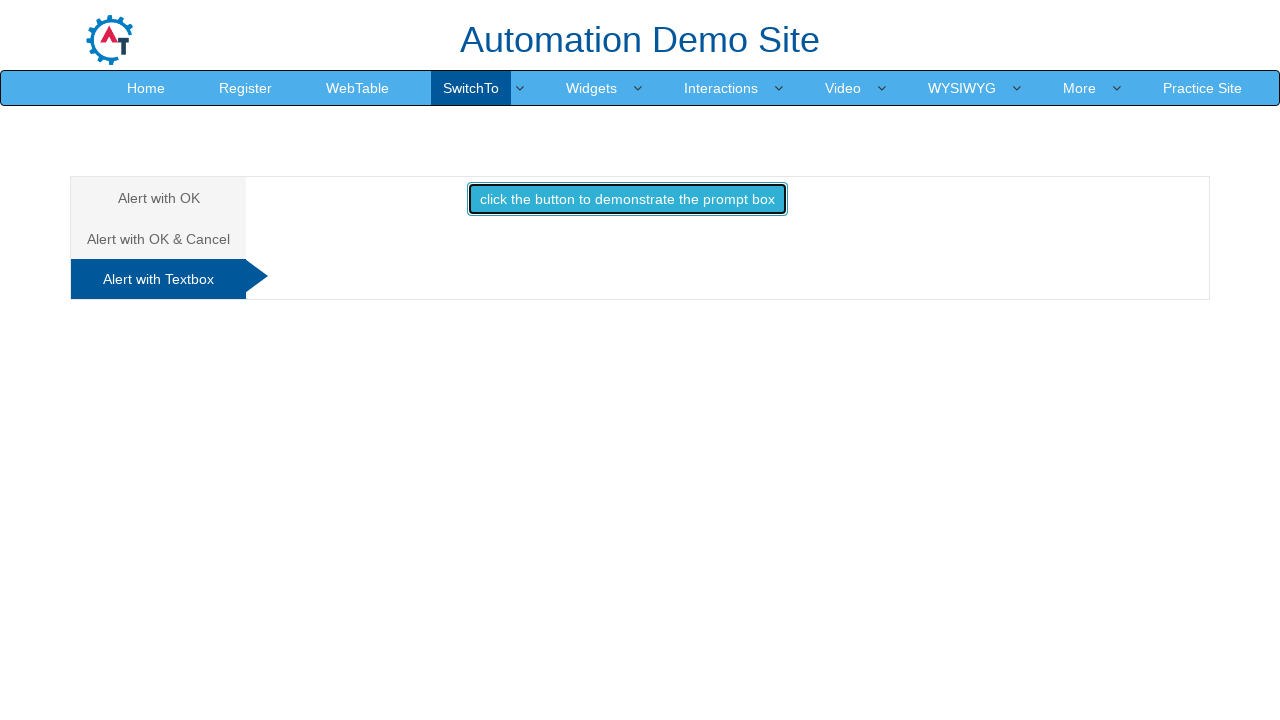